Tests customer login functionality by selecting a customer from dropdown and clicking login, then verifies the customer name is displayed correctly

Starting URL: https://www.globalsqa.com/angularJs-protractor/BankingProject/#/login

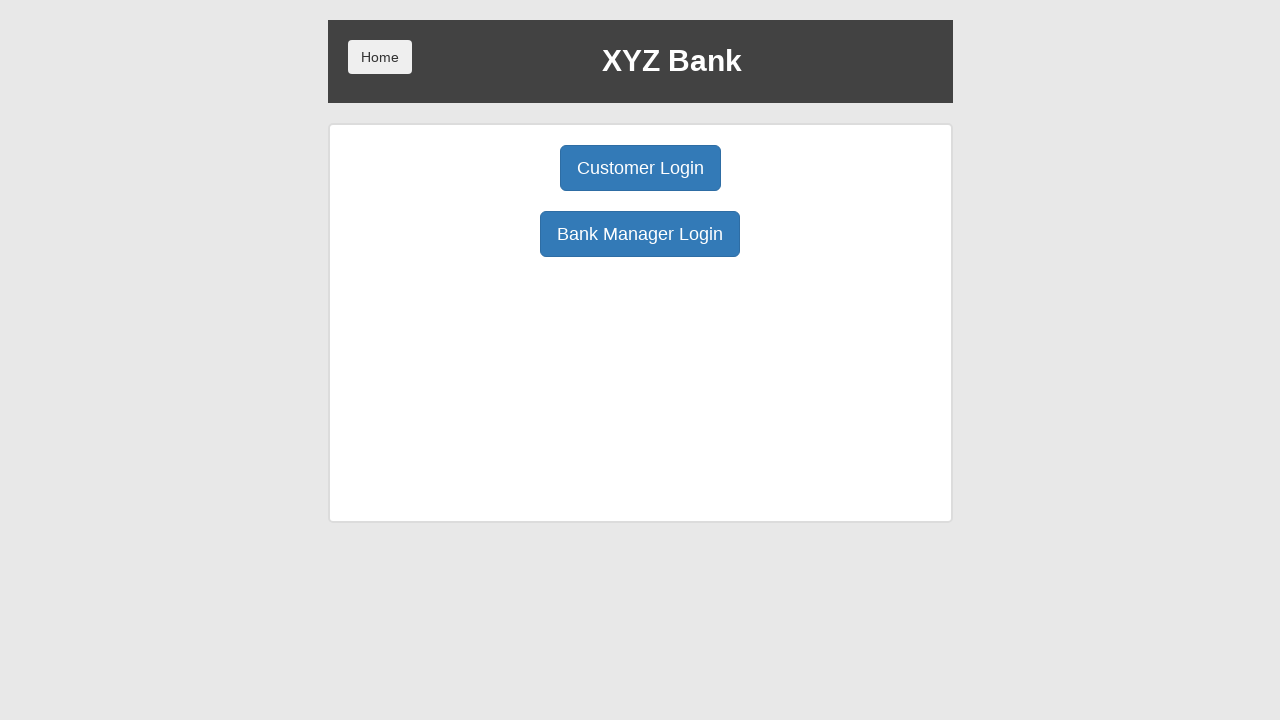

Clicked Customer Login button at (640, 168) on xpath=//button[text() = 'Customer Login']
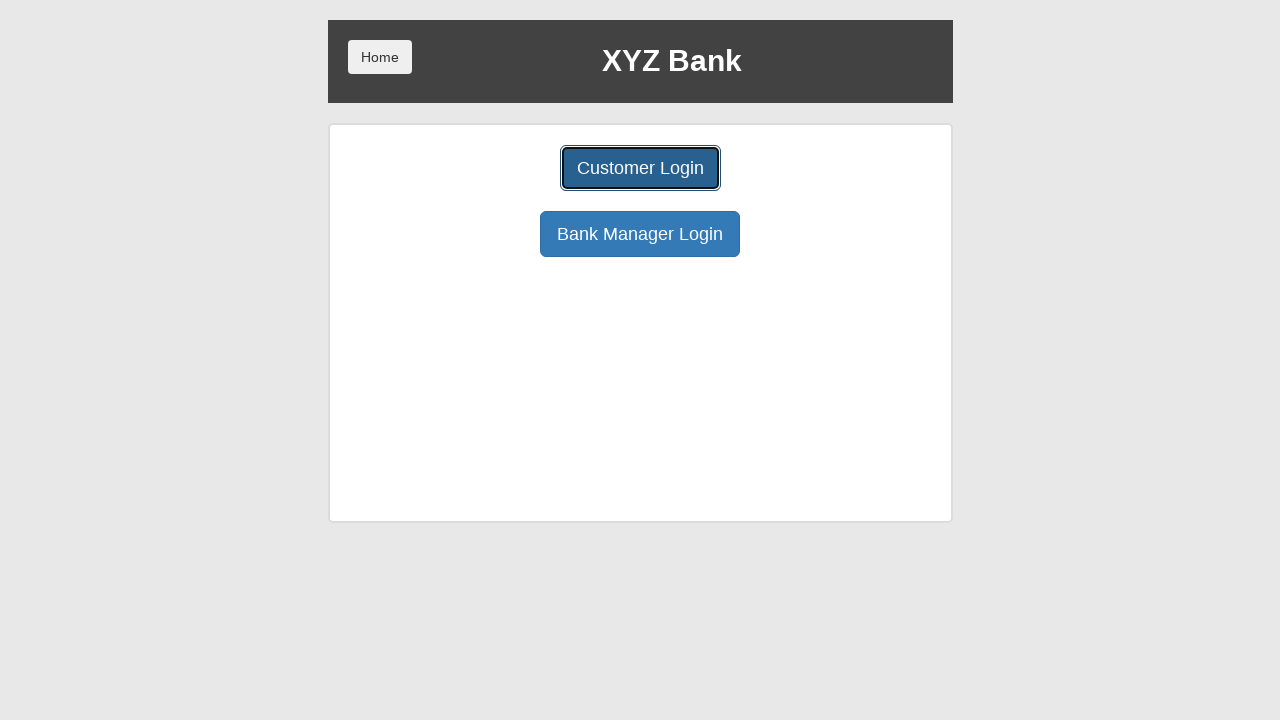

Selected 'Harry Potter' from customer dropdown on #userSelect
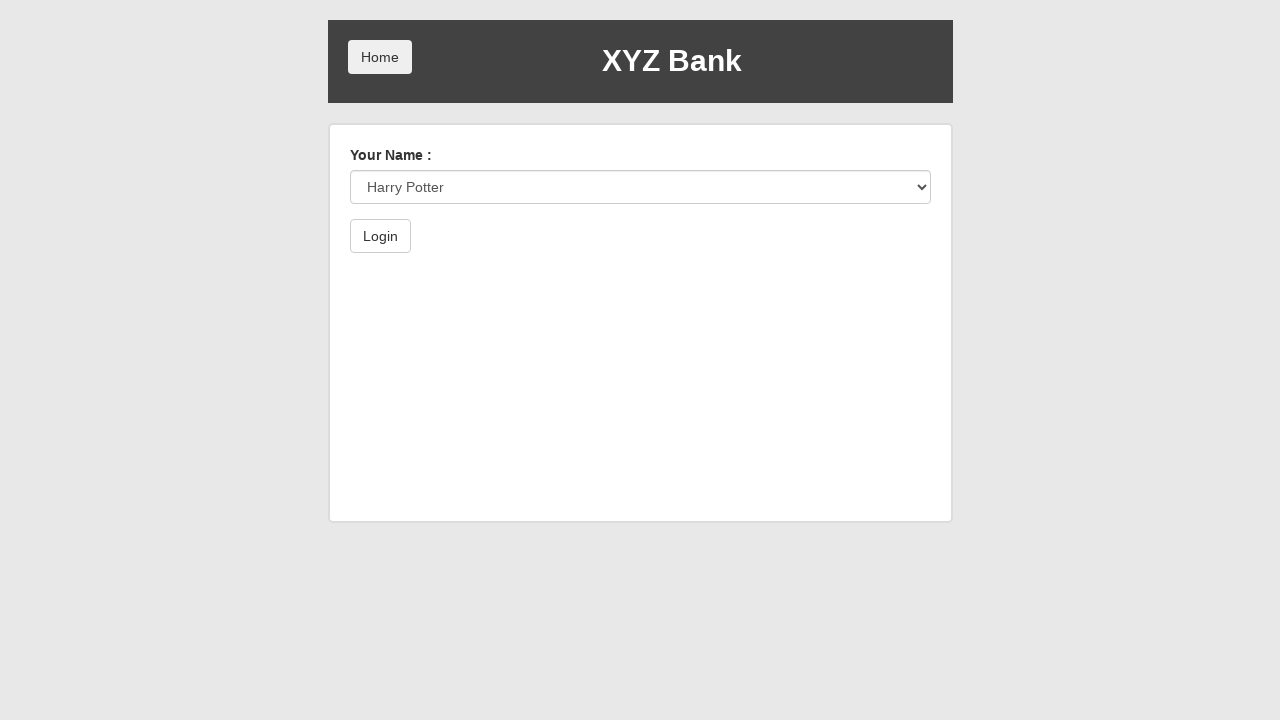

Clicked Login button at (380, 236) on xpath=//button[text() = 'Login']
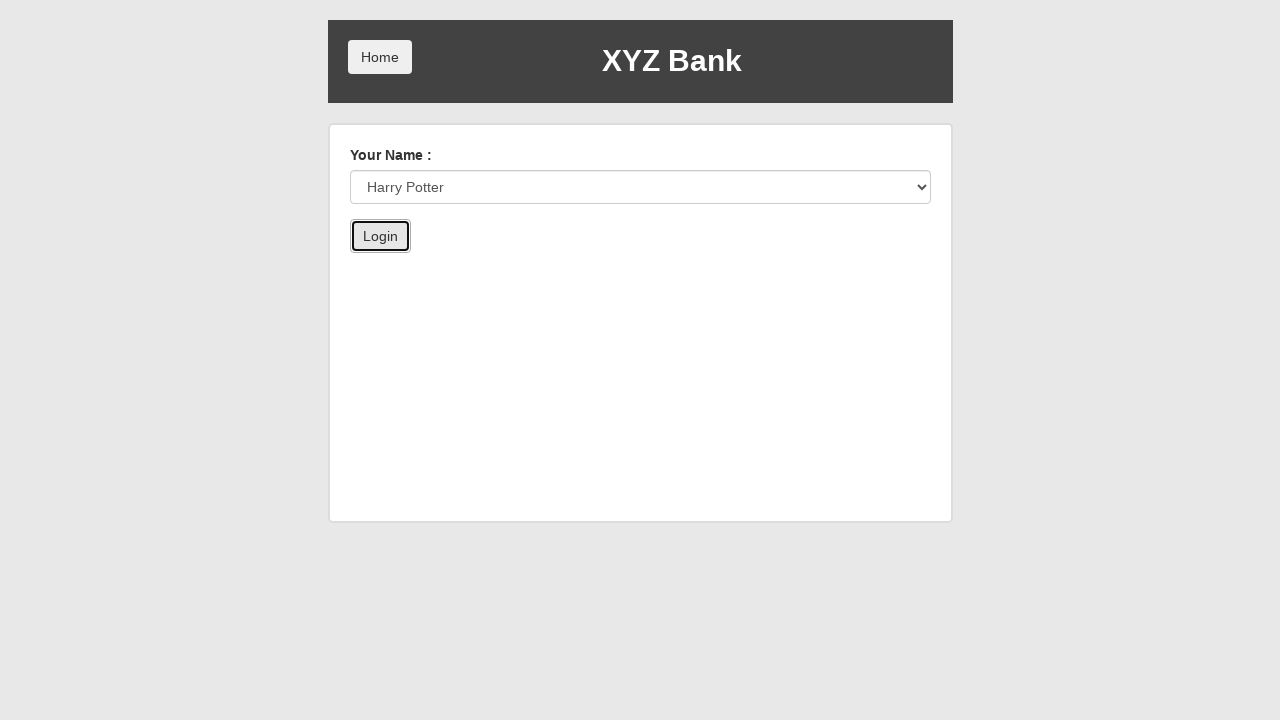

Customer name element loaded
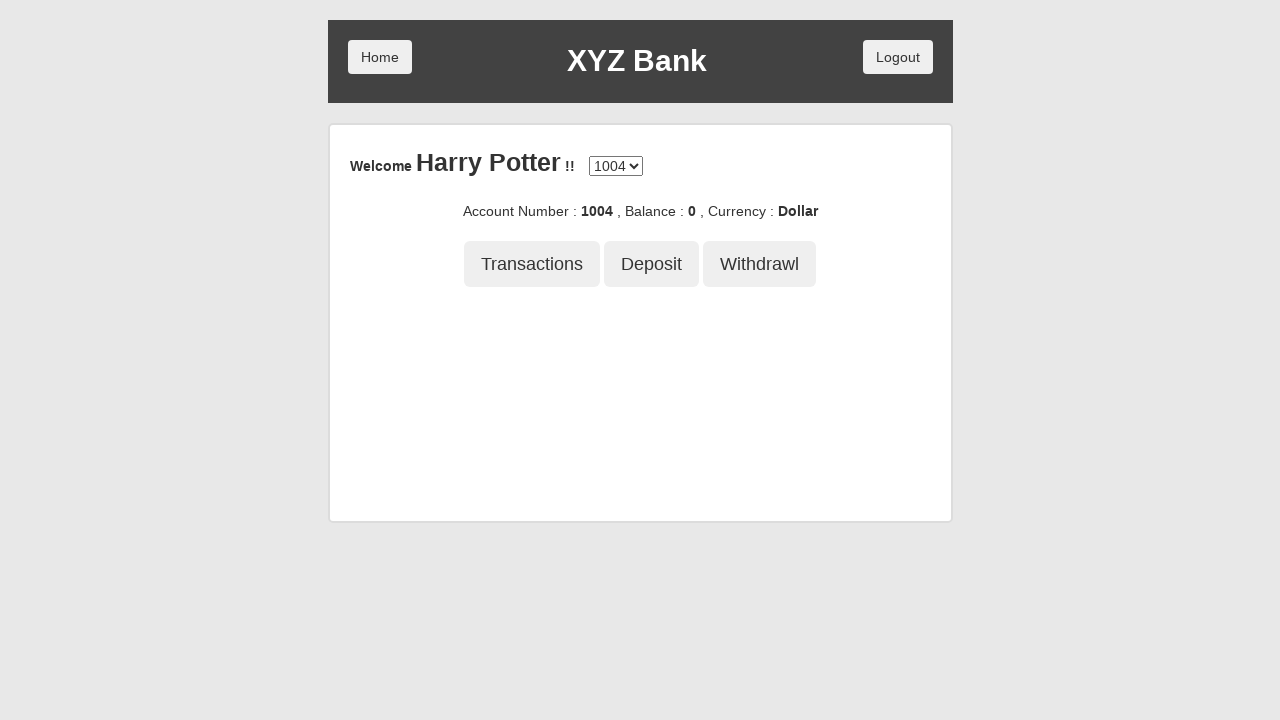

Retrieved customer name from page
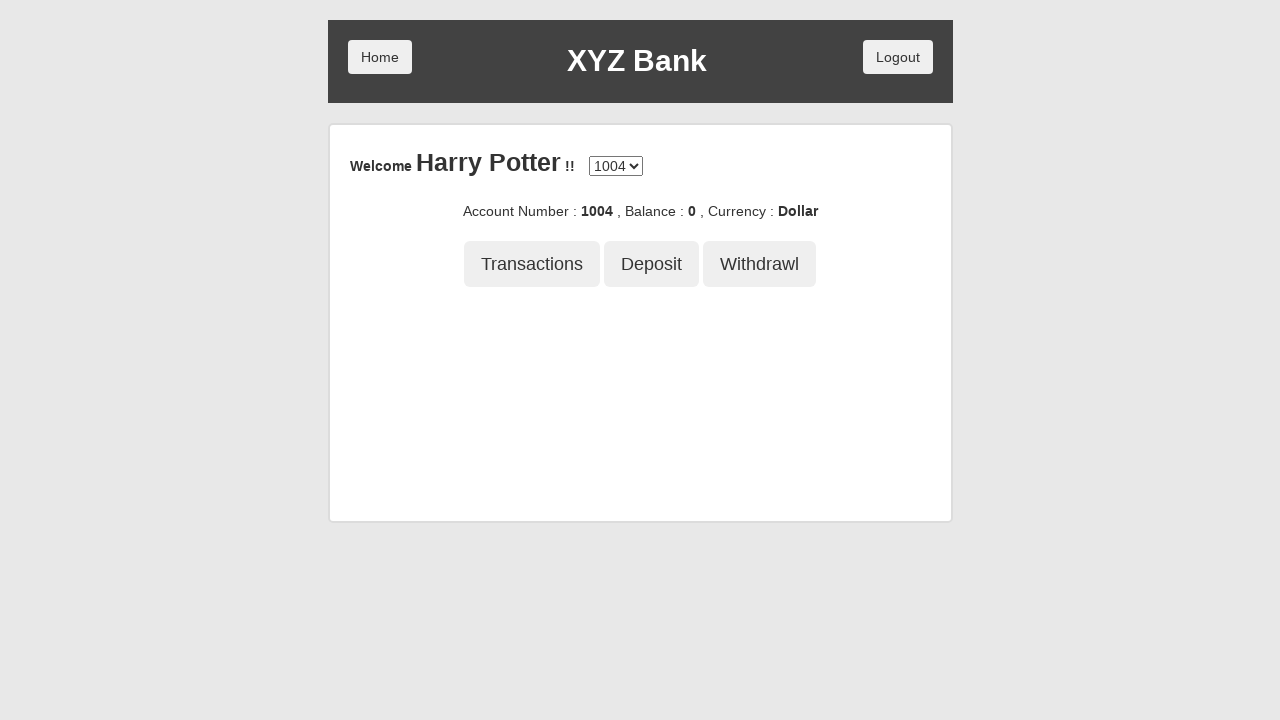

Verified customer name 'Harry Potter' is displayed correctly
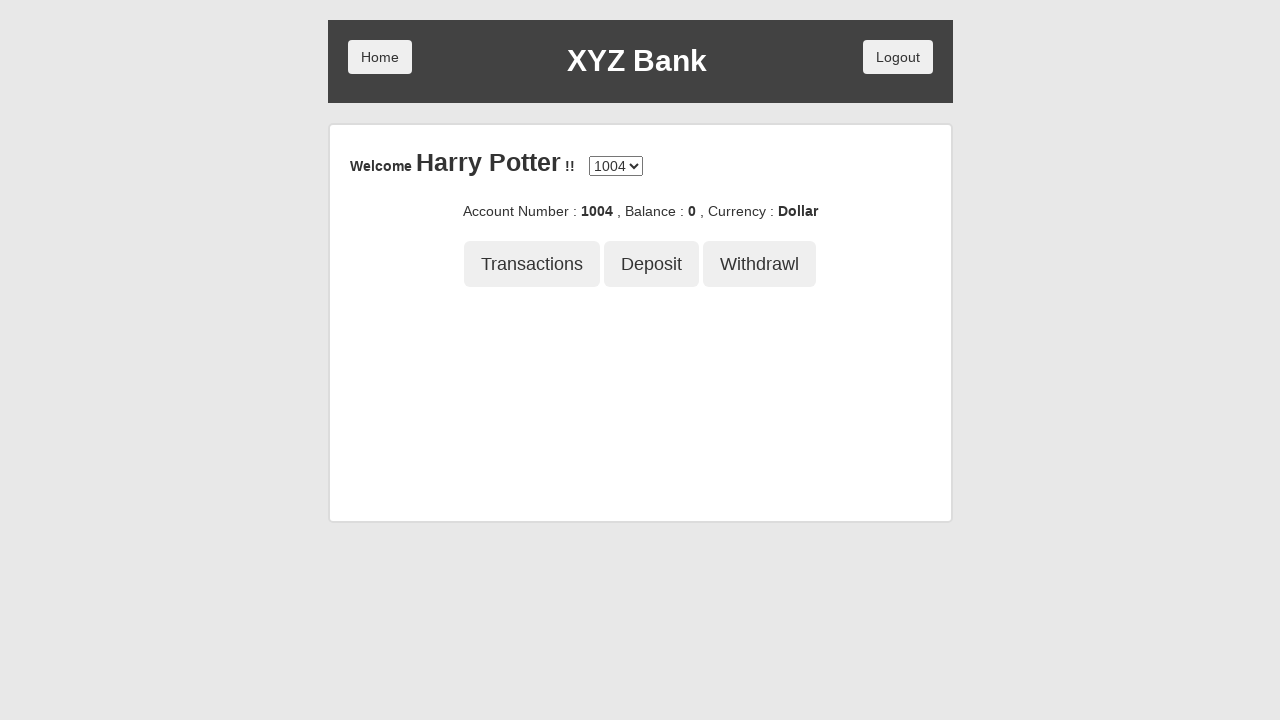

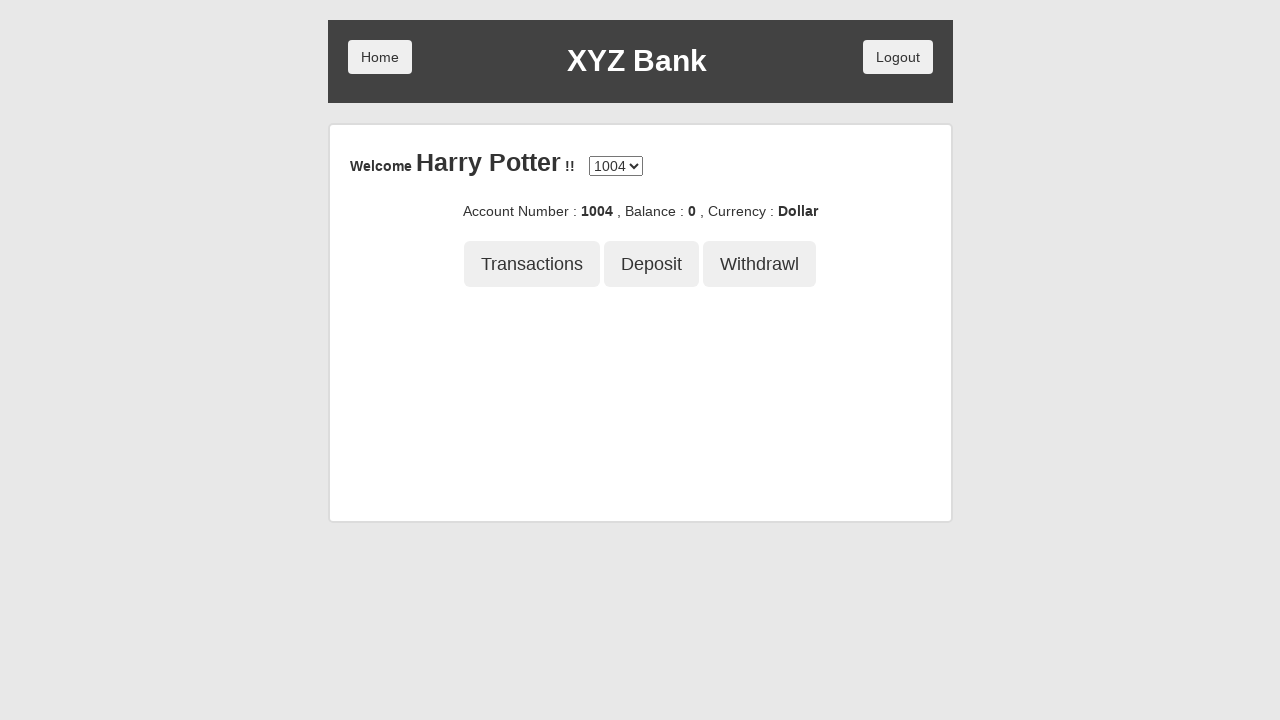